Tests that clicking on the "J" letter filter in the ABC navigation shows all languages starting with J

Starting URL: http://www.99-bottles-of-beer.net

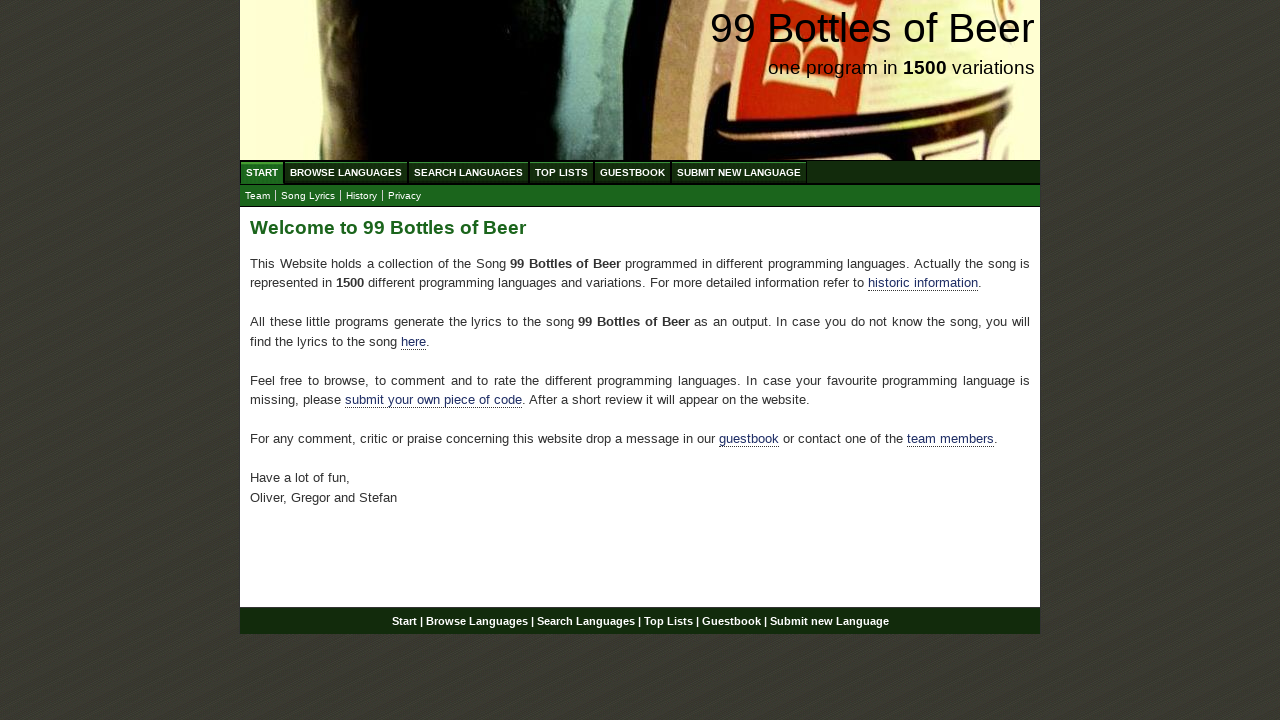

Clicked on ABC menu item in navigation at (346, 172) on xpath=//div[@id='navigation']/ul[@id='menu']/li/a[@href='/abc.html']
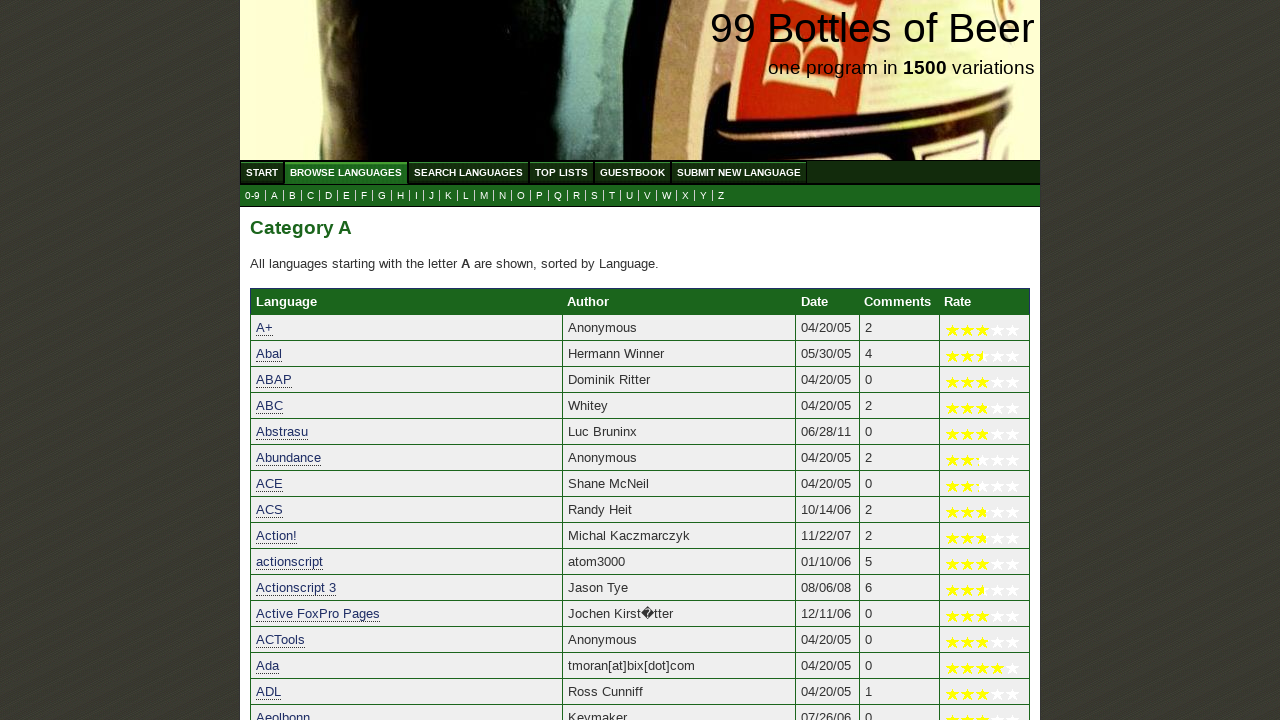

Clicked on letter J filter in ABC navigation at (432, 196) on xpath=//a[@href='j.html']
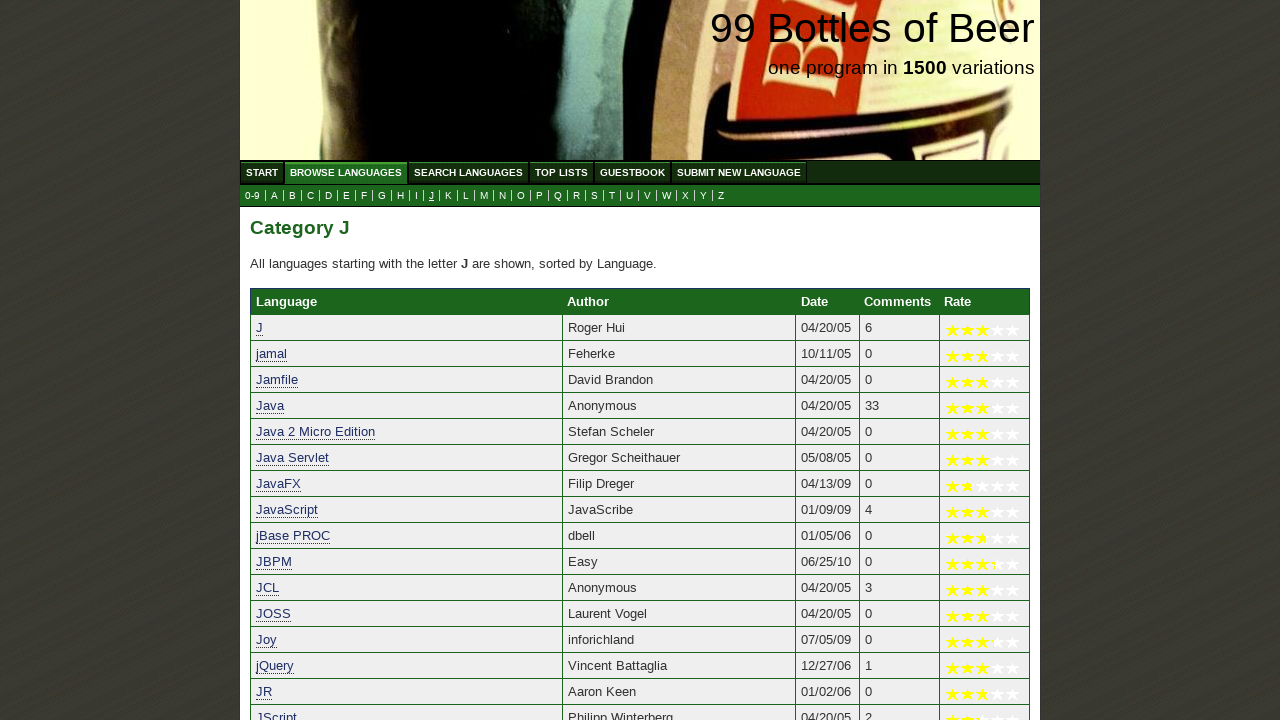

Verified languages starting with J are displayed
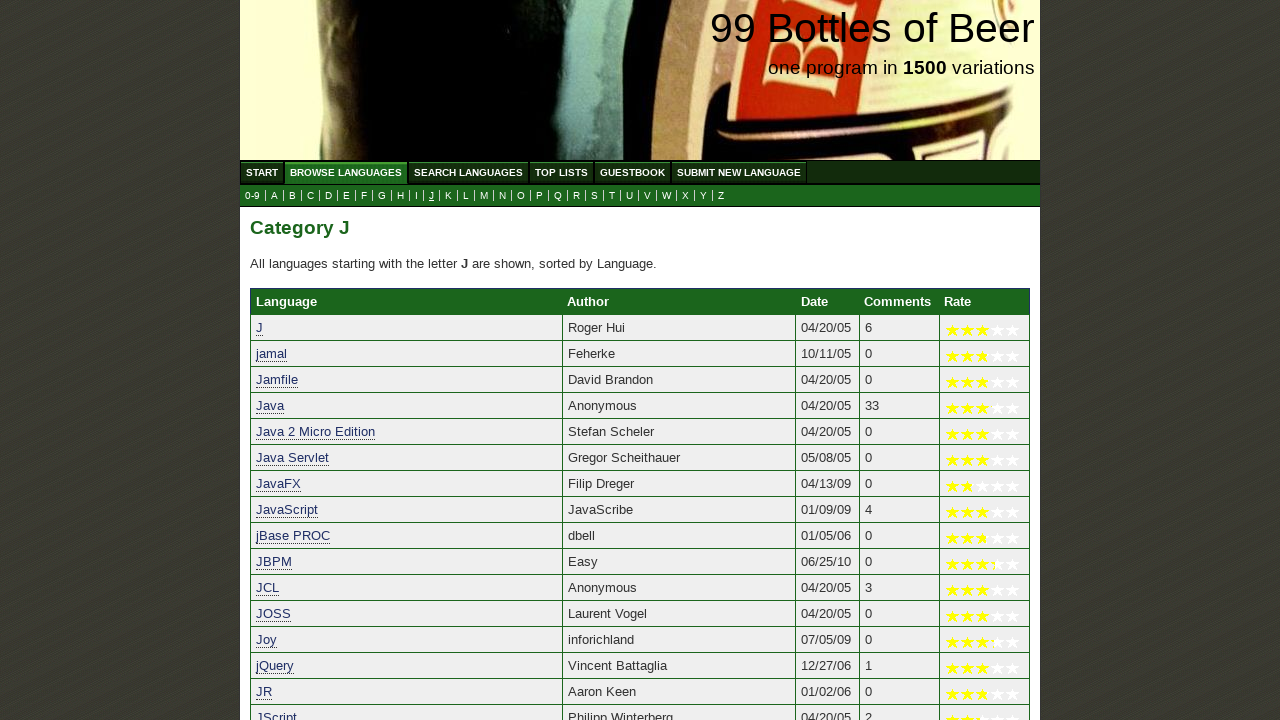

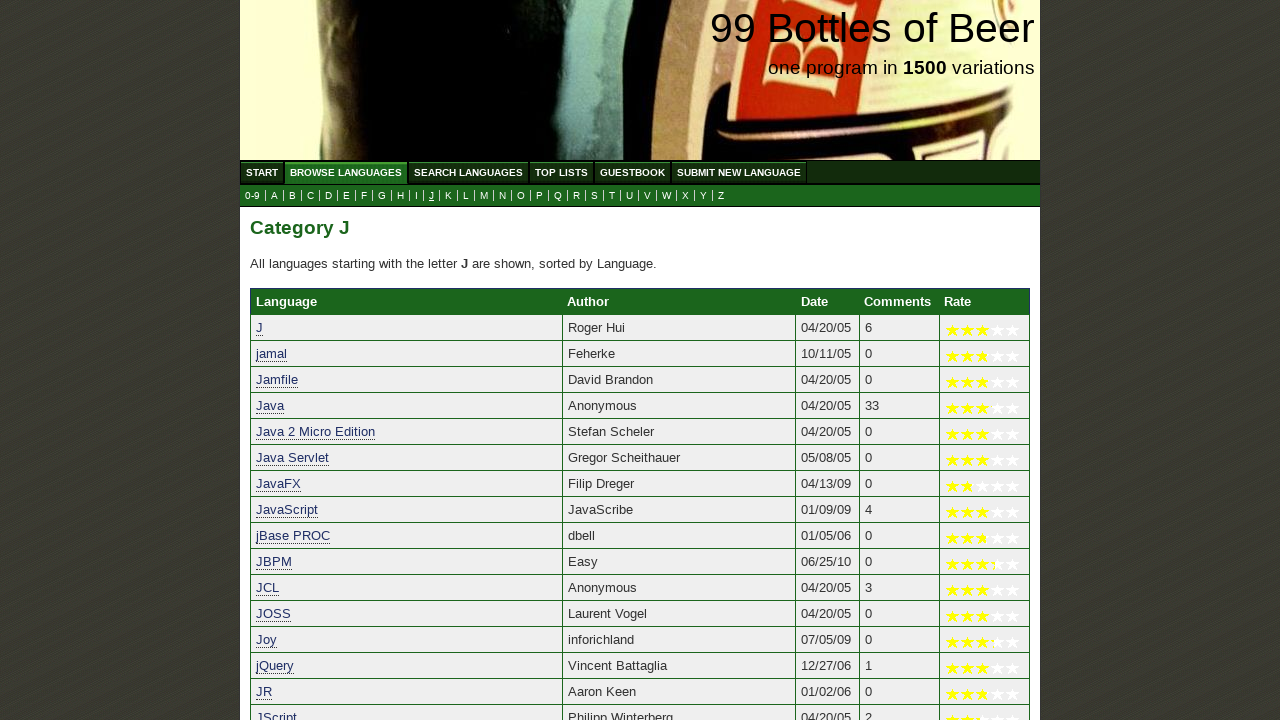